Tests file download functionality by clicking the download button on the demoqa upload-download page

Starting URL: https://demoqa.com/upload-download

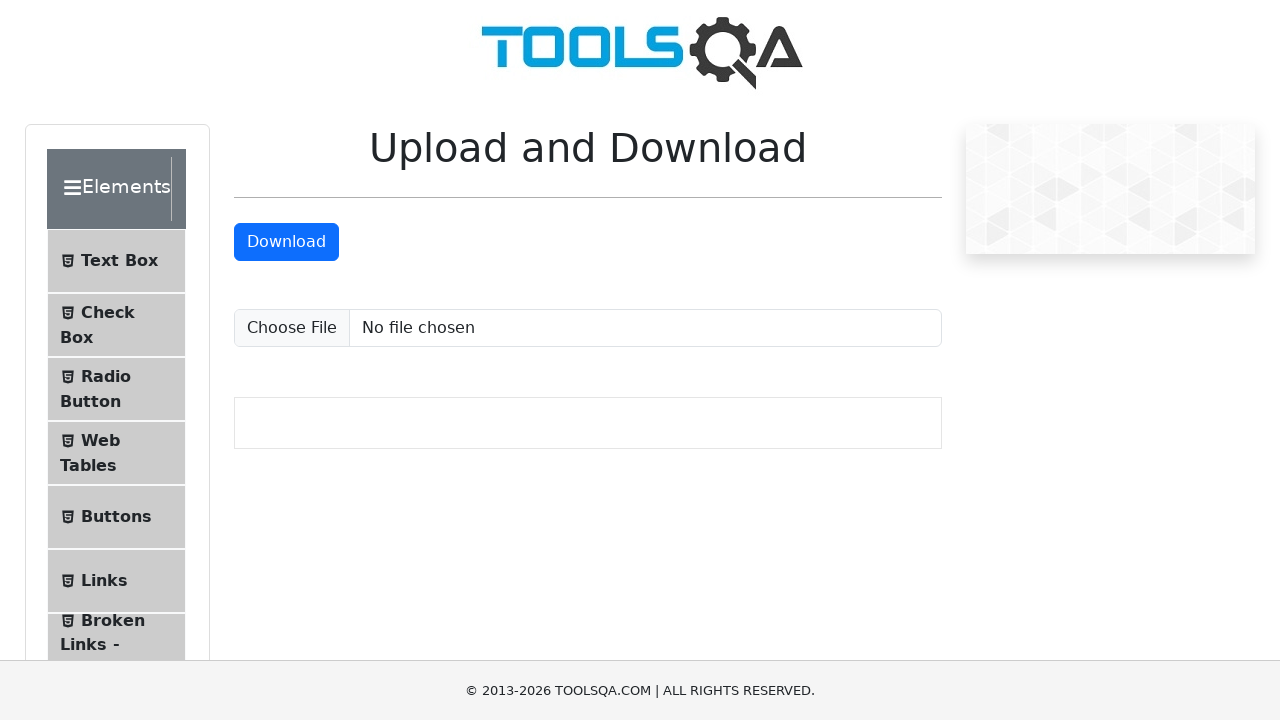

Navigated to DemoQA upload-download page
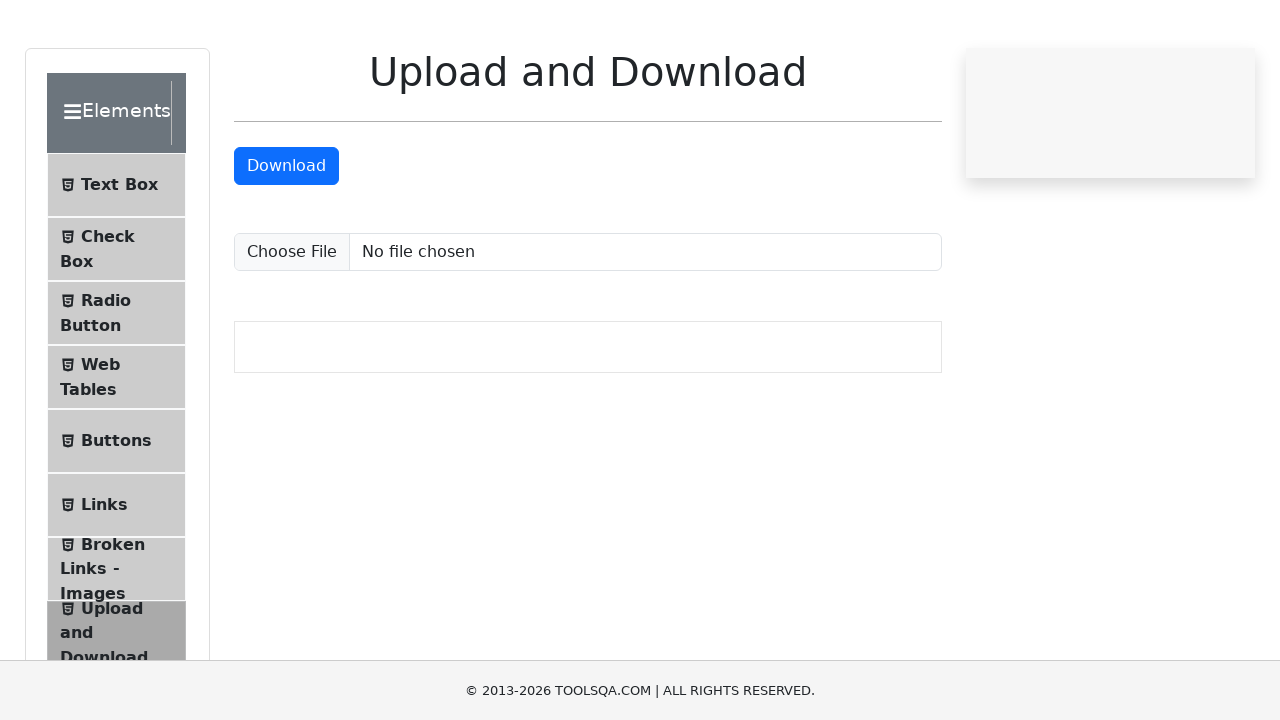

Clicked the download button at (286, 242) on #downloadButton
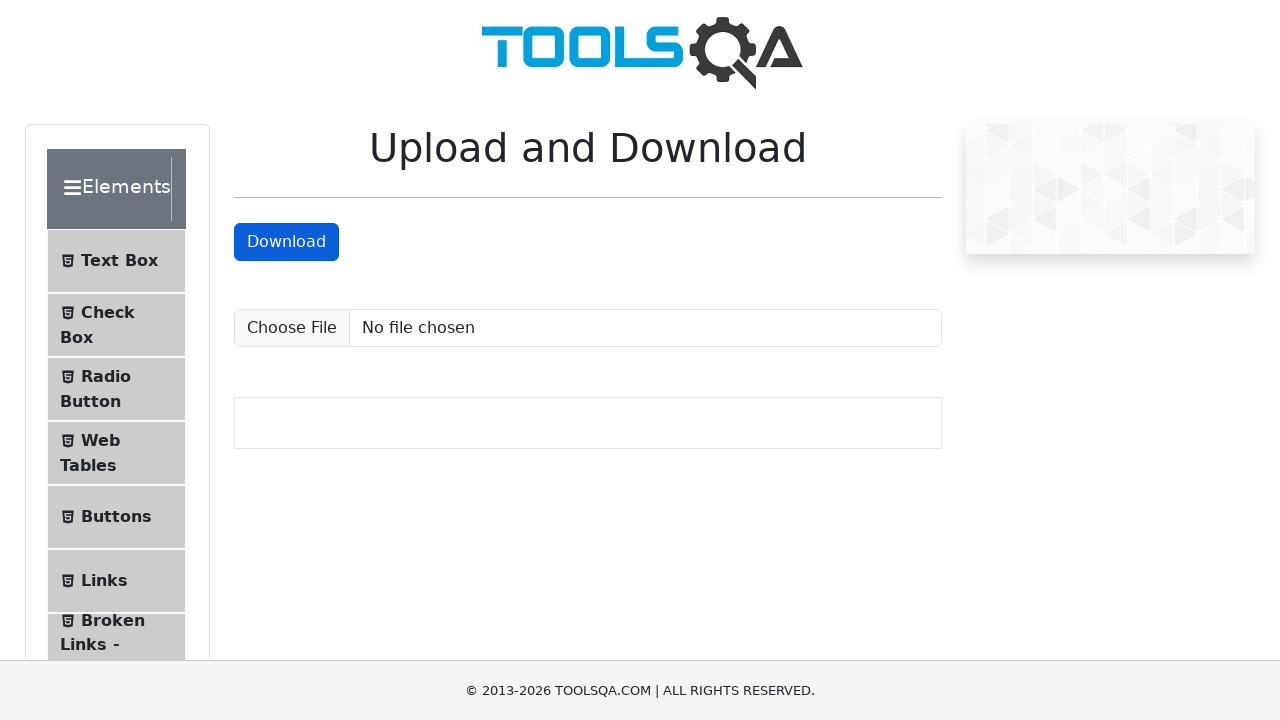

Download initiated and waiting for completion at (286, 242) on #downloadButton
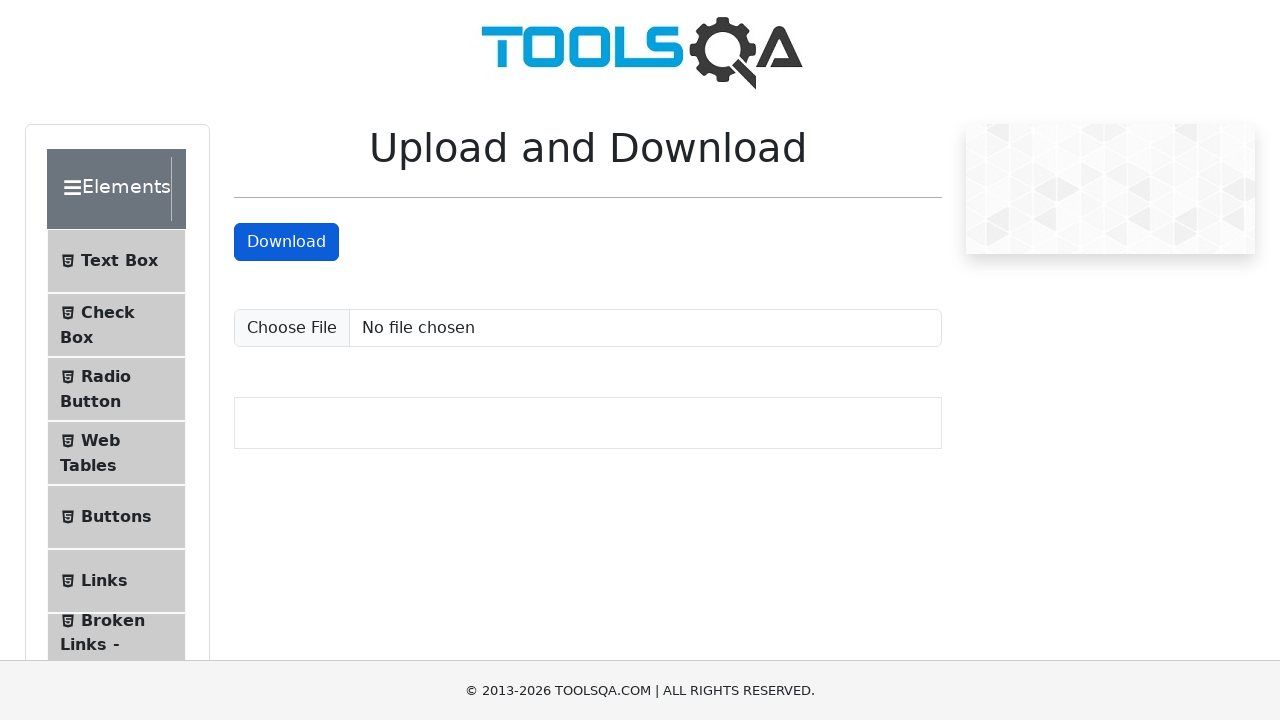

Download completed successfully
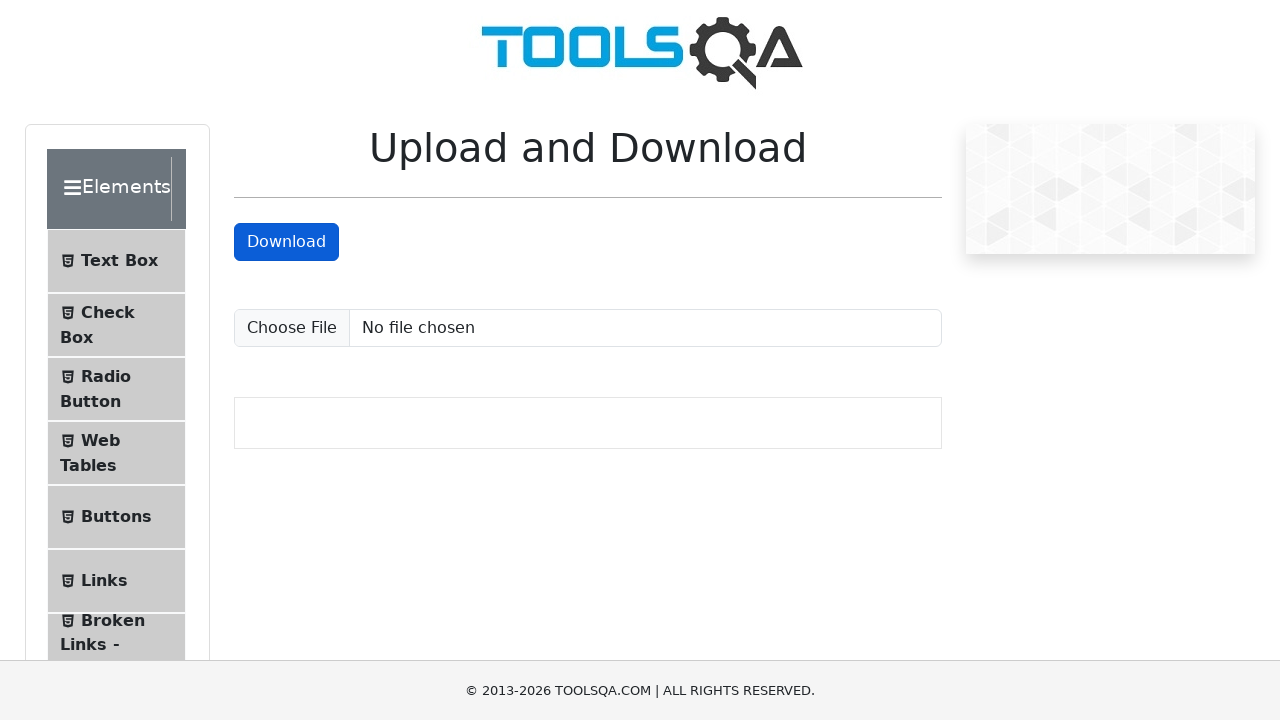

Verified that download file path is not None
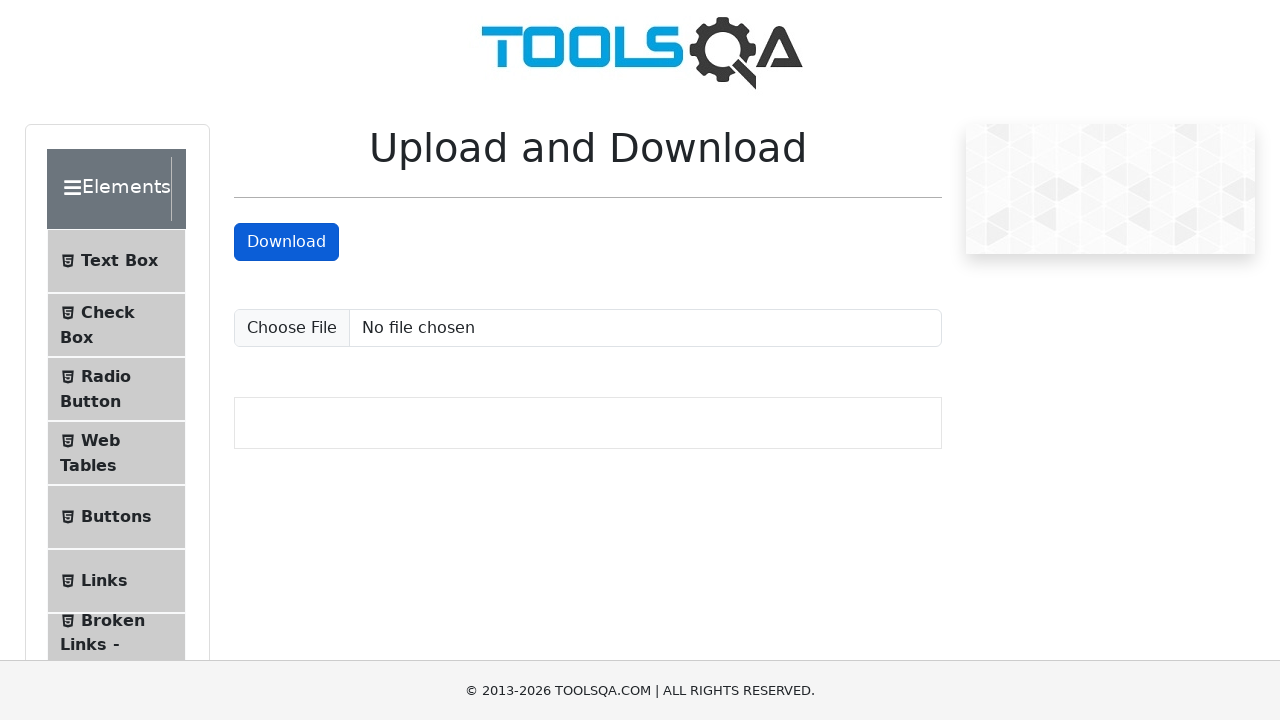

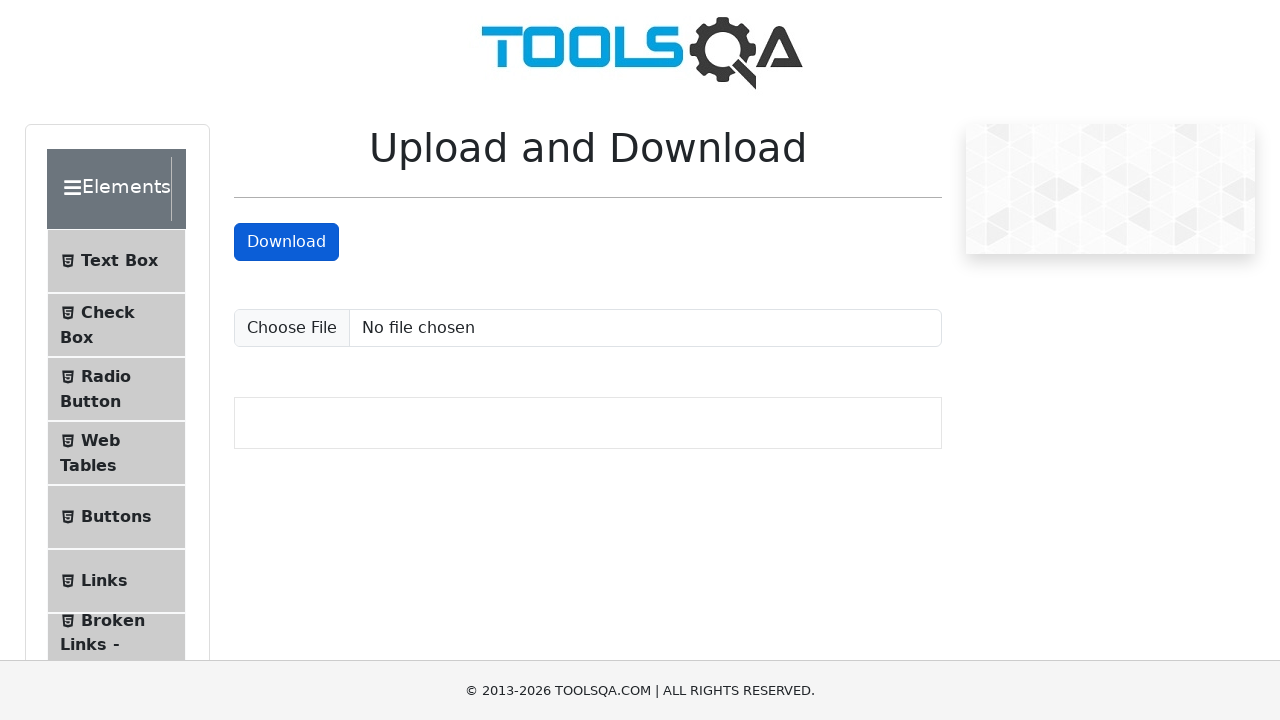